Tests a calculator demo application by entering two numbers, clicking the addition button, and verifying the result equals the expected sum.

Starting URL: https://juliemr.github.io/protractor-demo/

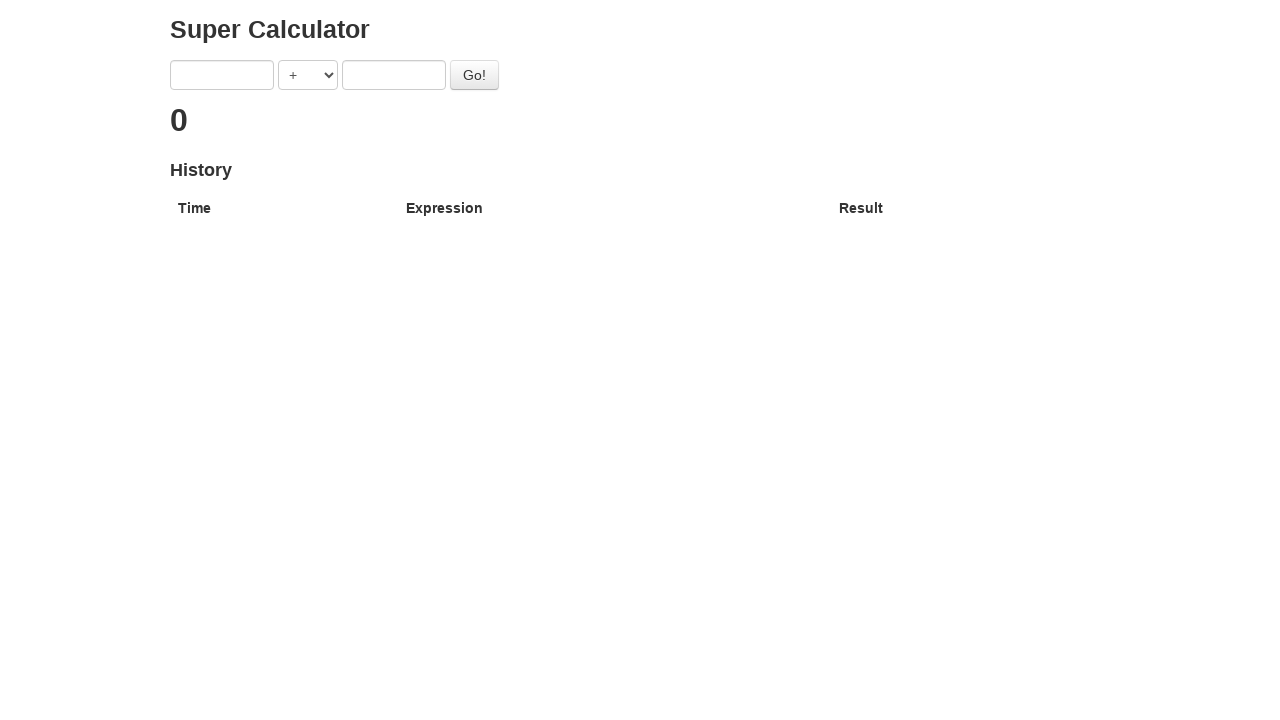

Entered first number '2' into calculator on input[ng-model='first']
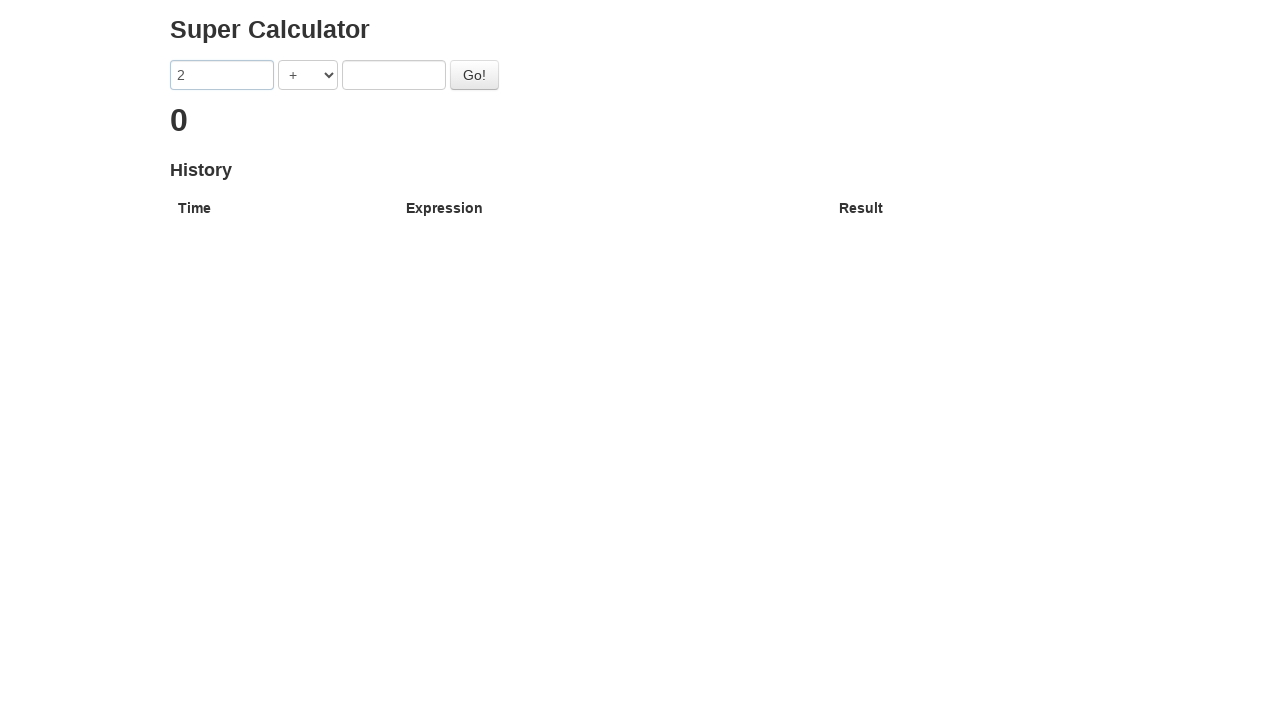

Entered second number '3' into calculator on input[ng-model='second']
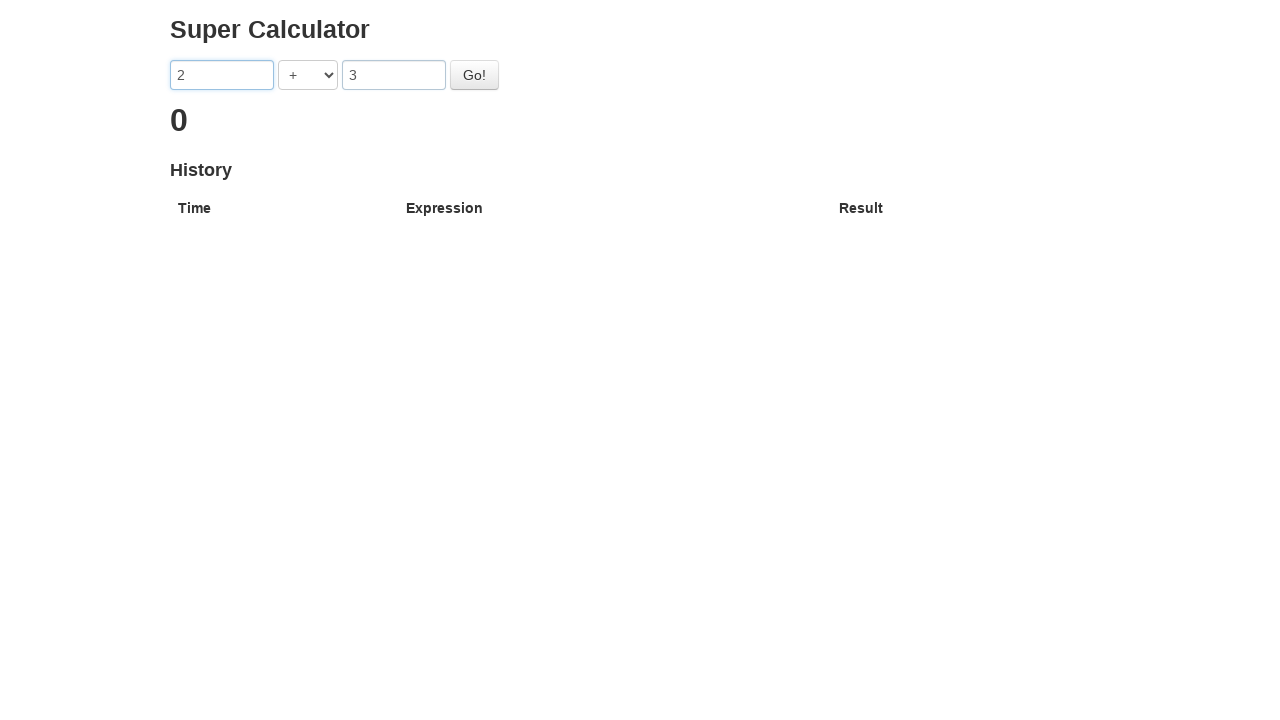

Clicked addition button to calculate 2 + 3 at (474, 75) on [ng-click='doAddition()']
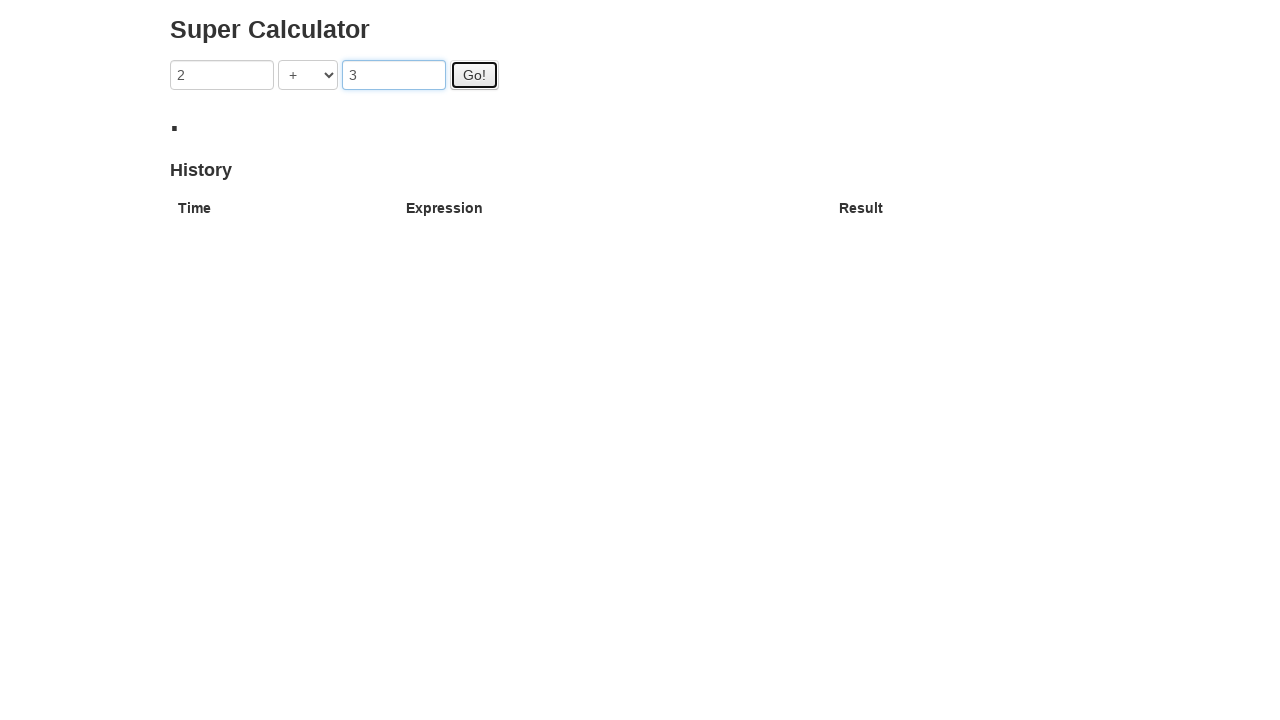

Verified result equals 5
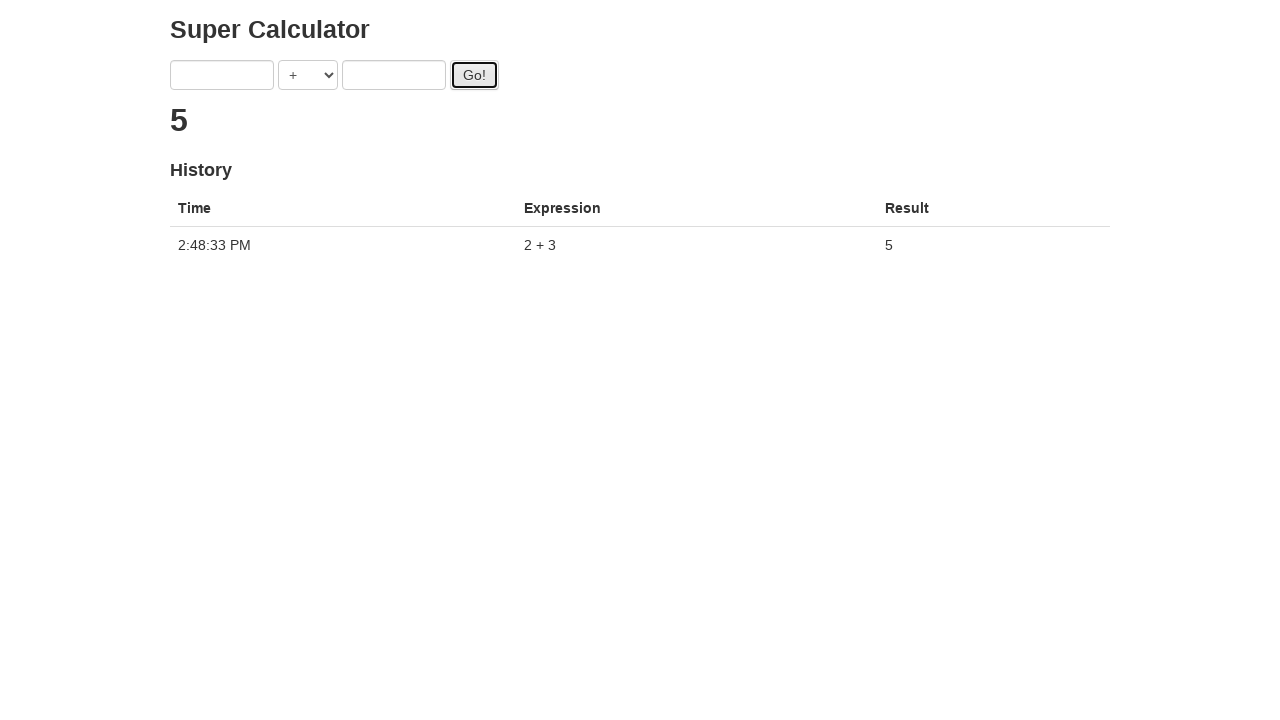

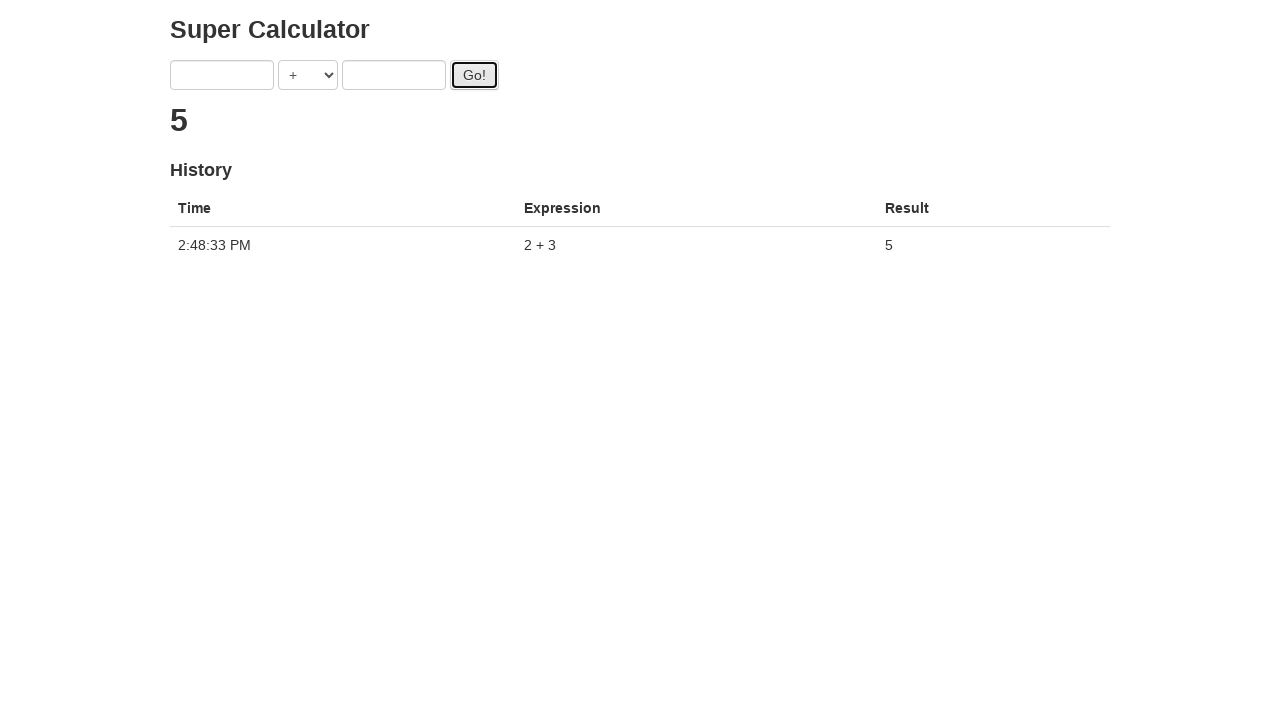